Tests scrolling to a hidden button that requires scrolling to be visible

Starting URL: http://uitestingplayground.com/scrollbars

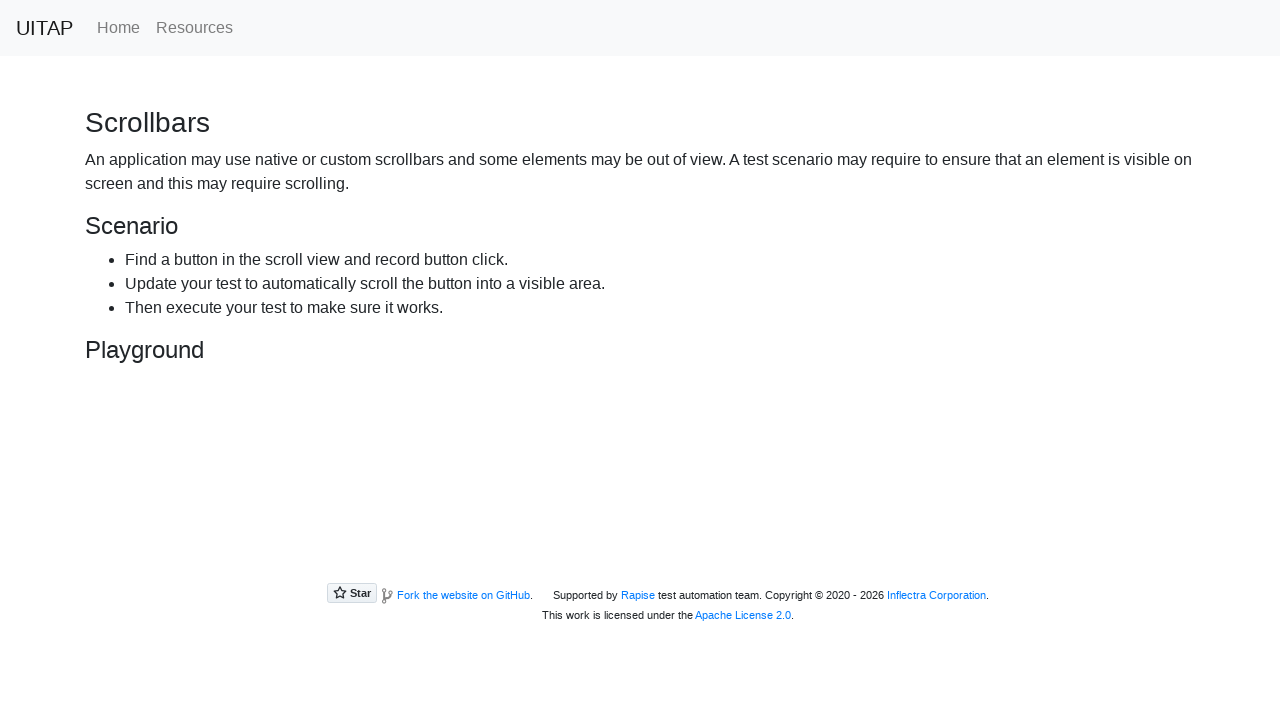

Located the hidden button element with id 'hidingButton'
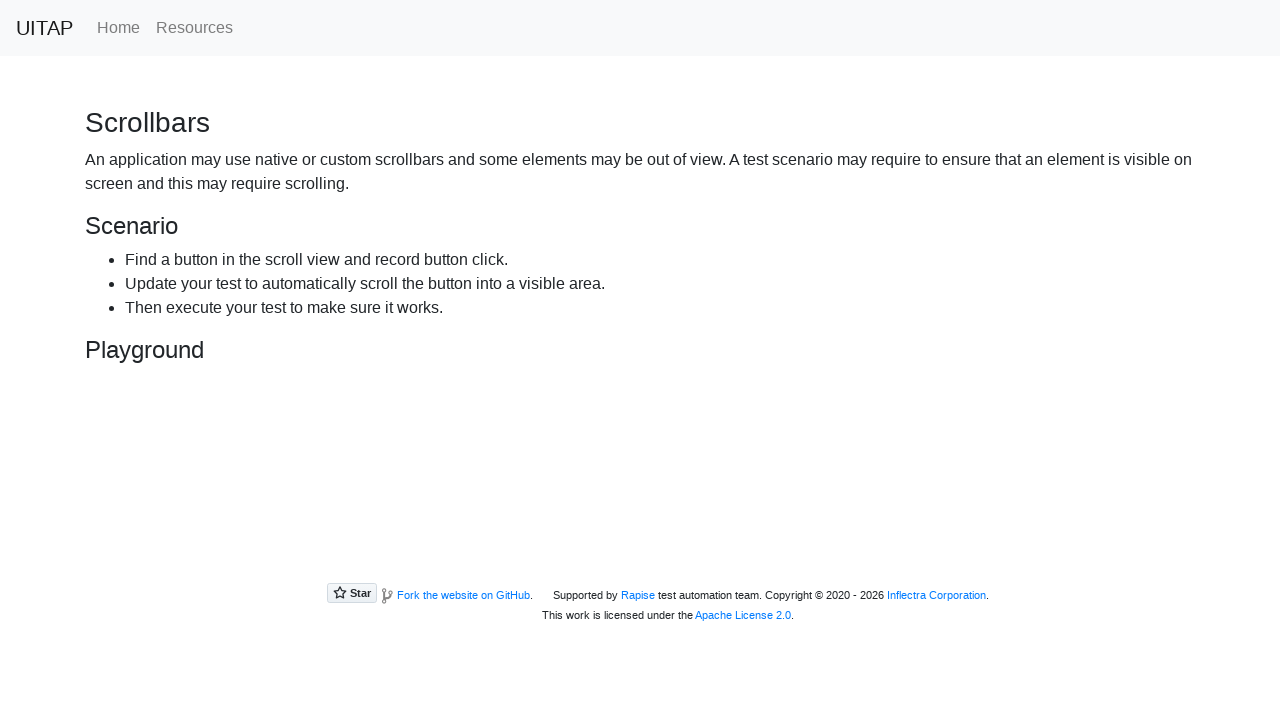

Scrolled to make the hidden button visible on the page
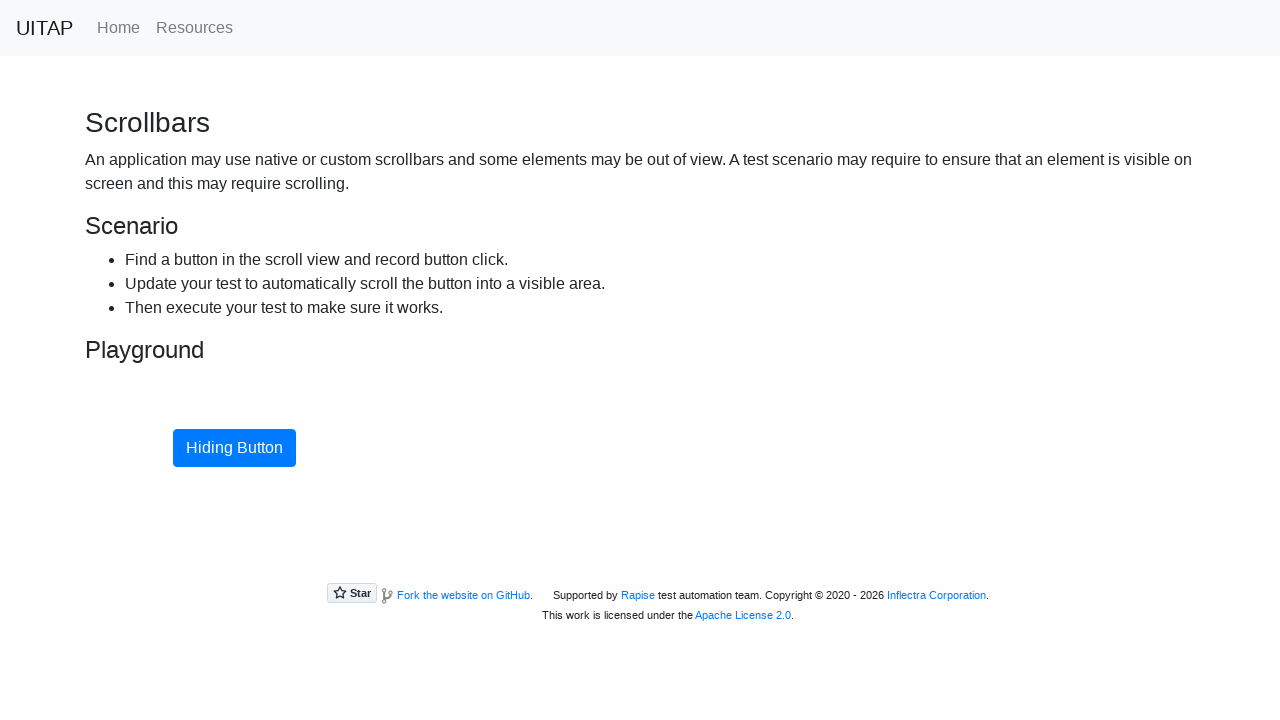

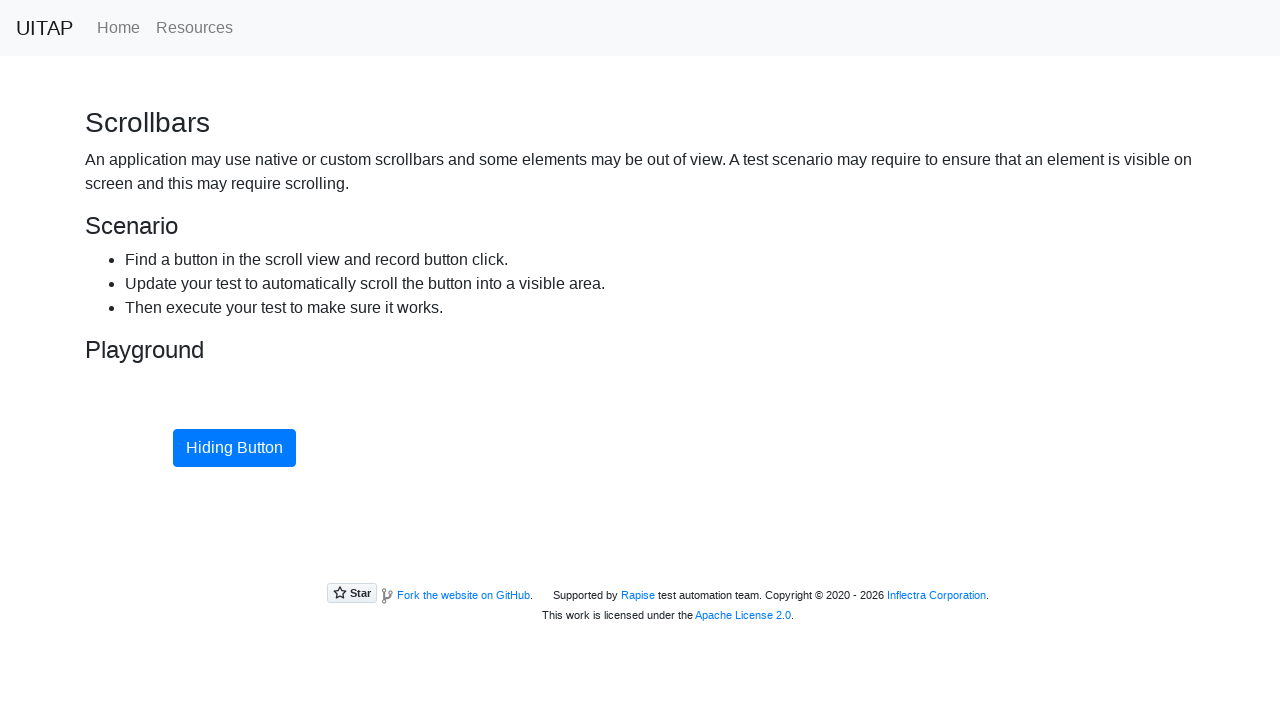